Tests simple JavaScript alert by clicking a button to trigger the alert, verifying the alert text, and accepting it.

Starting URL: https://training-support.net/webelements/alerts

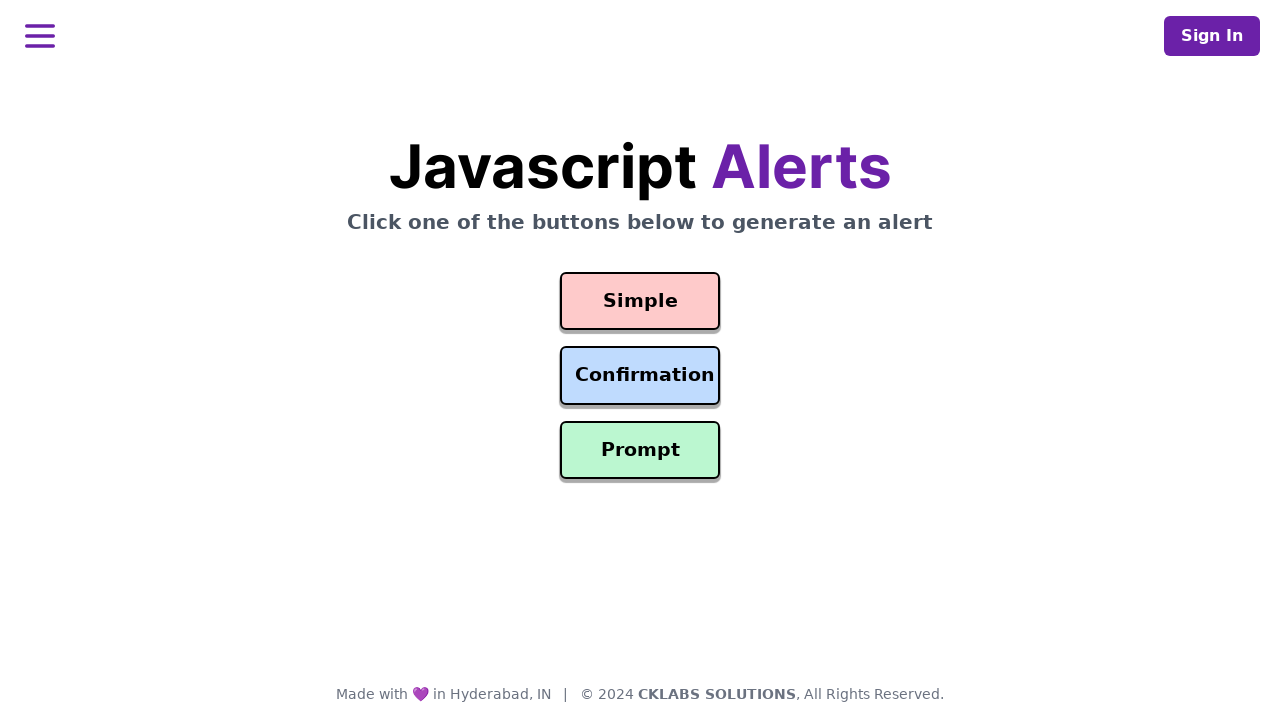

Clicked the button to trigger simple alert at (640, 301) on #simple
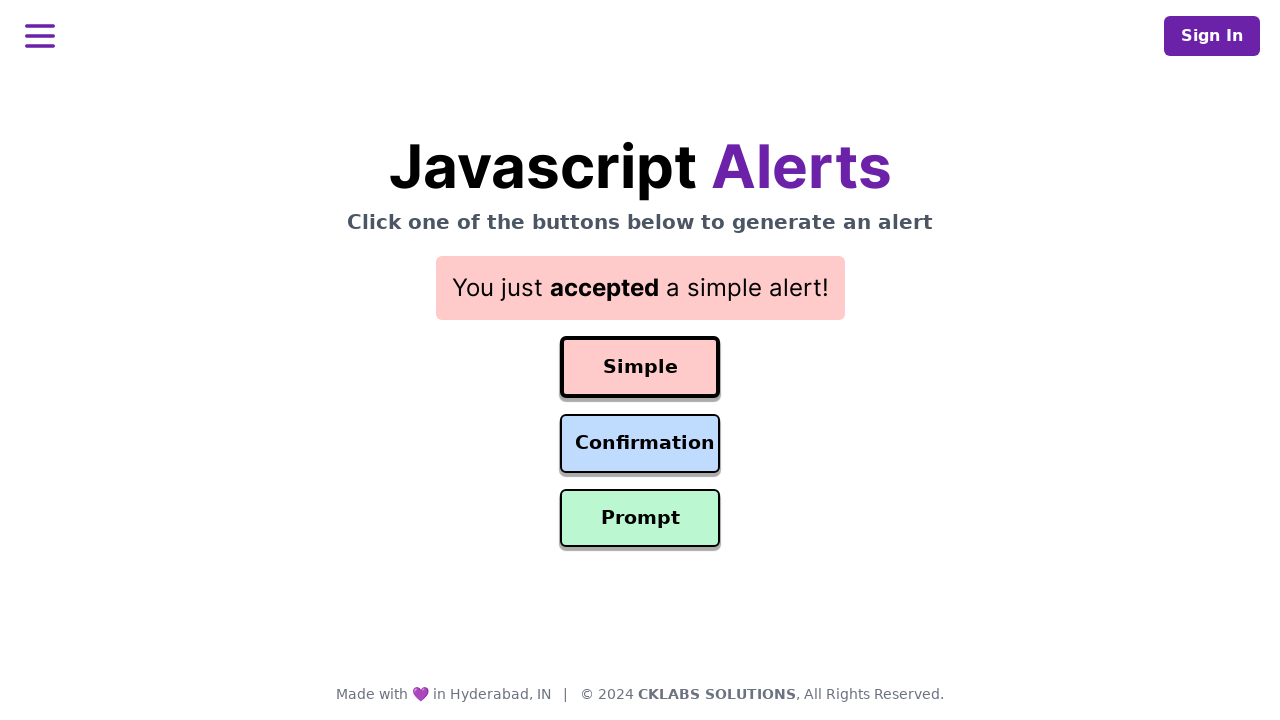

Set up dialog handler to accept alerts
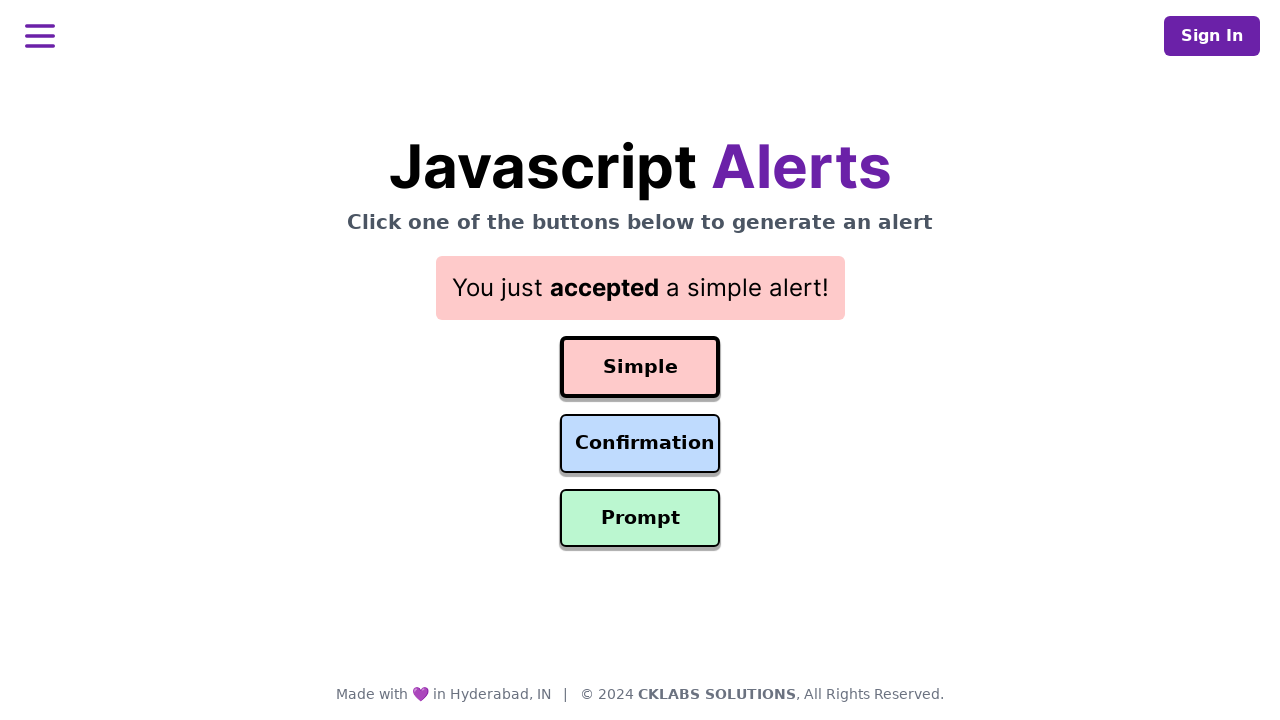

Registered explicit dialog handler with message assertion
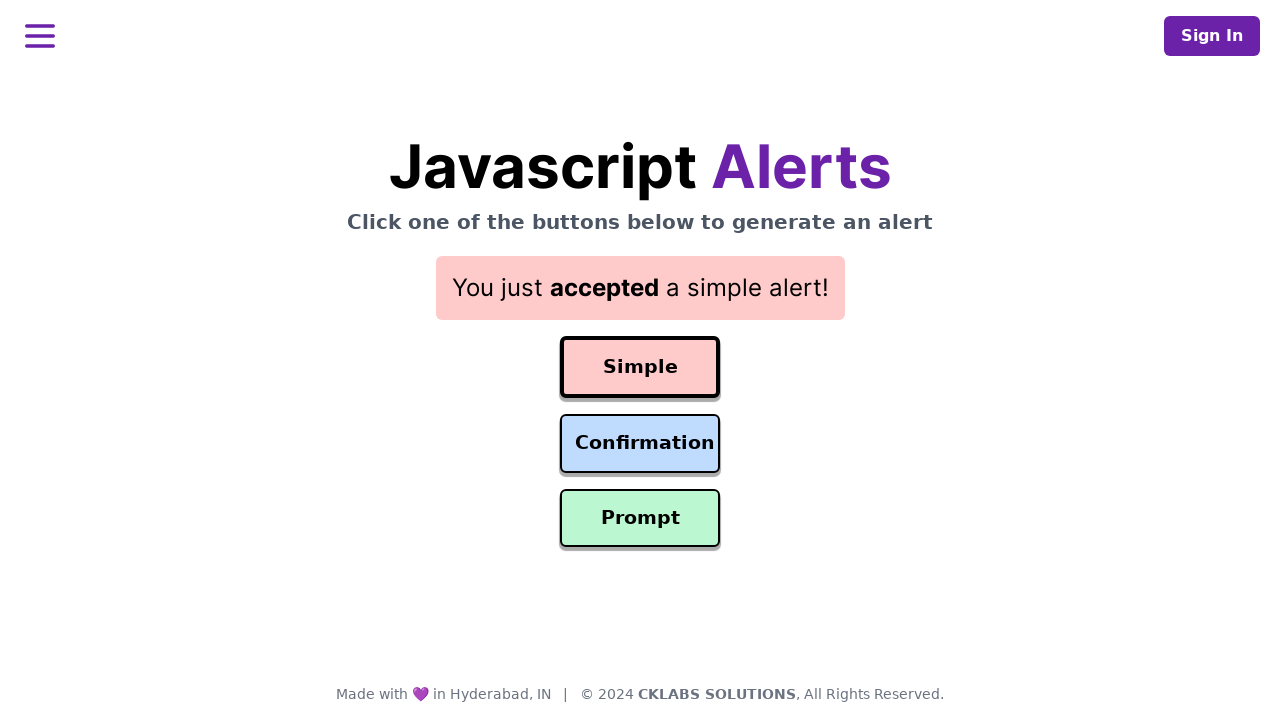

Clicked the button to trigger simple alert again at (640, 367) on #simple
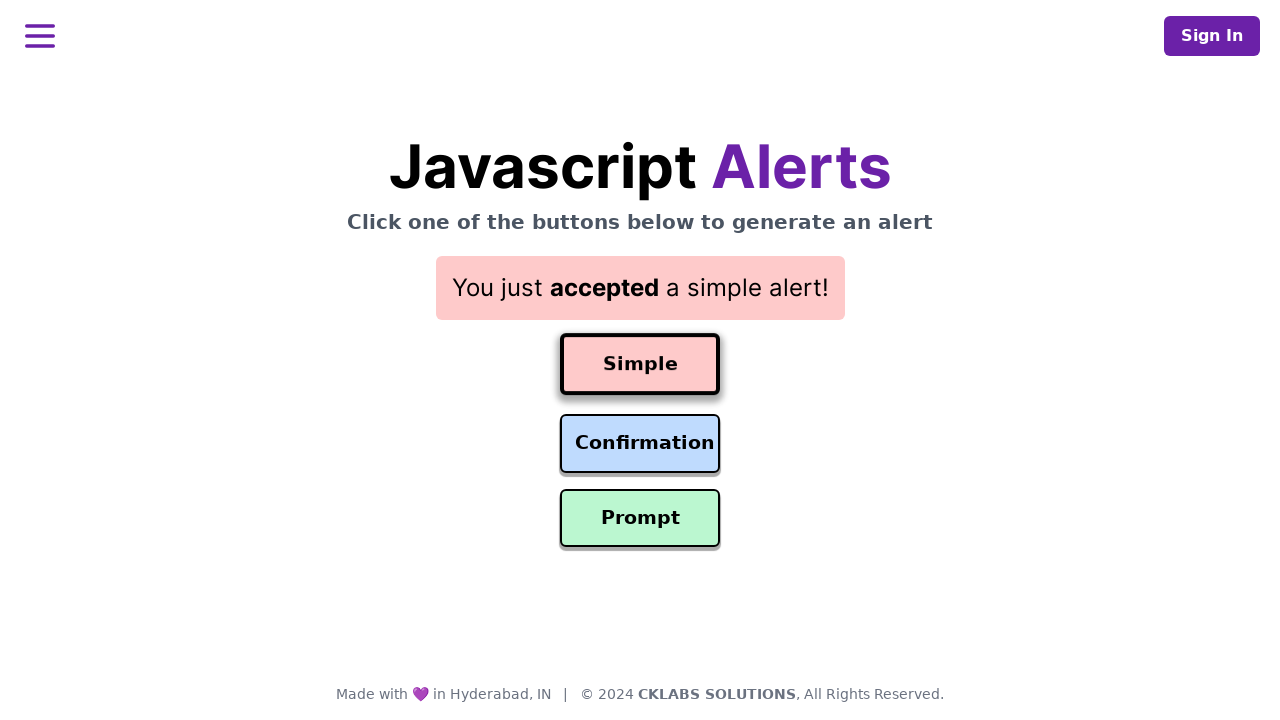

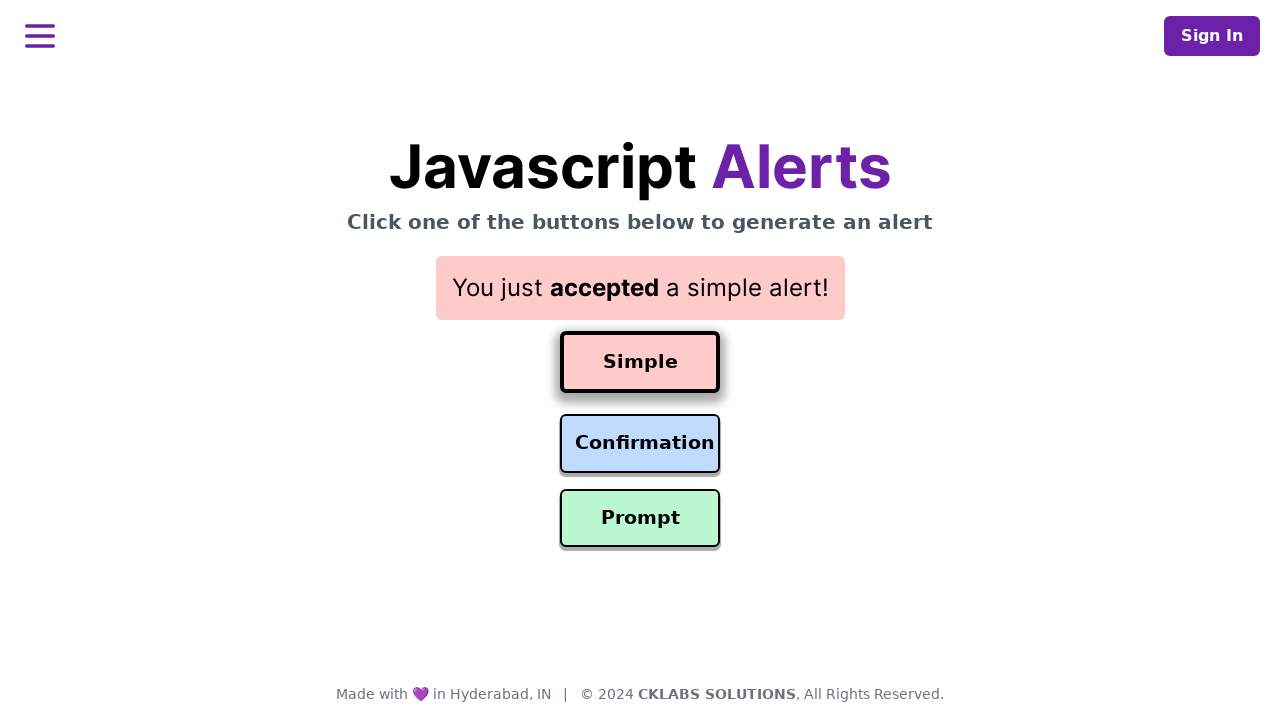